Navigates to the Wisequarter website homepage and verifies the page loads

Starting URL: https://www.wisequarter.com

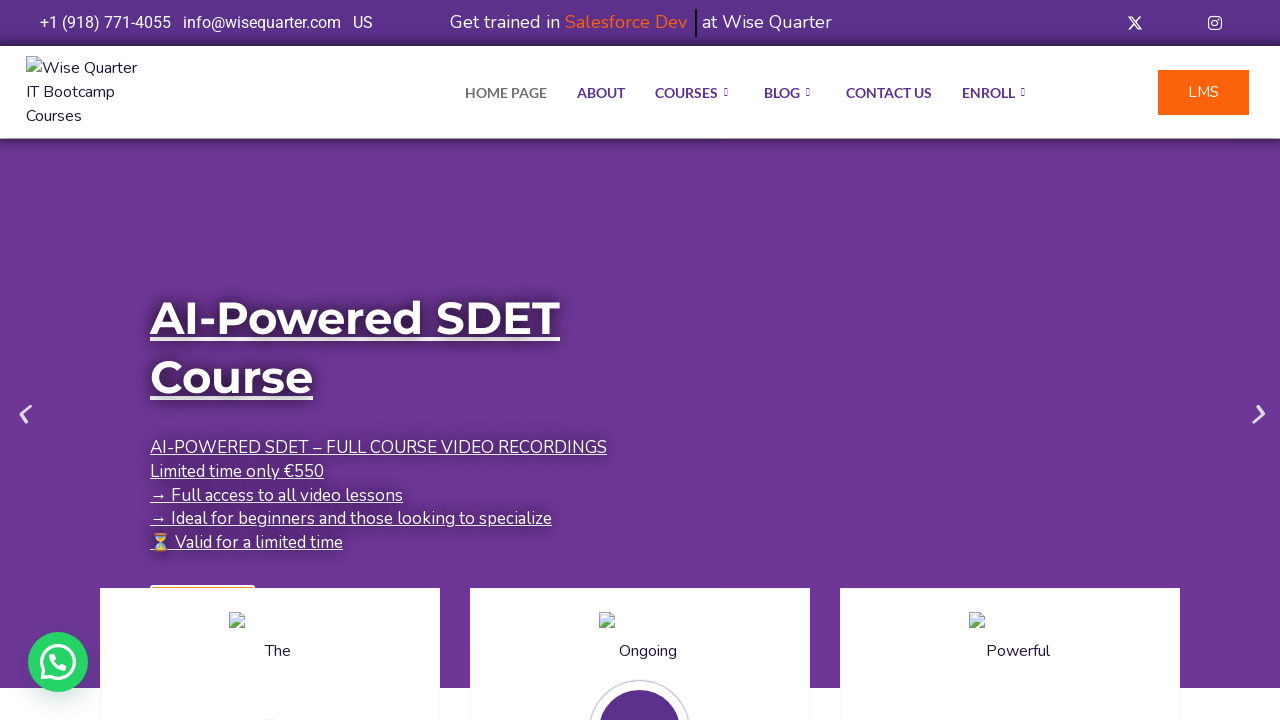

Waited for Wisequarter homepage to load (domcontentloaded)
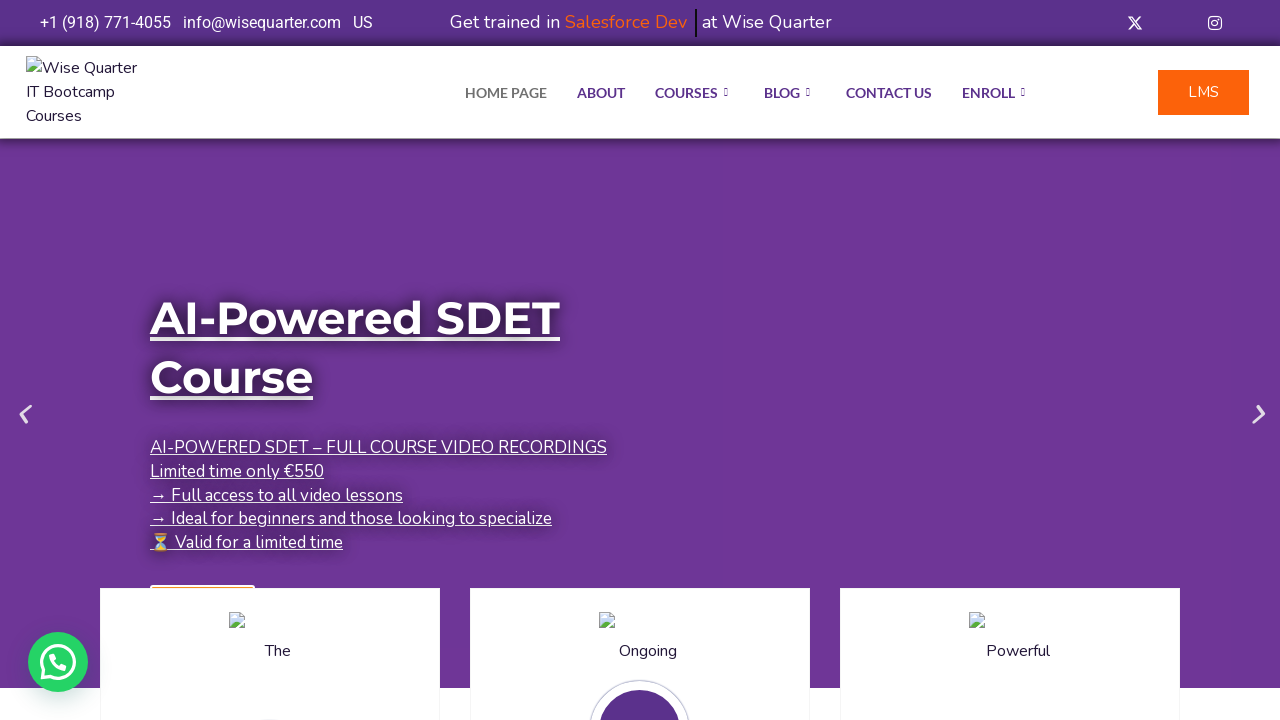

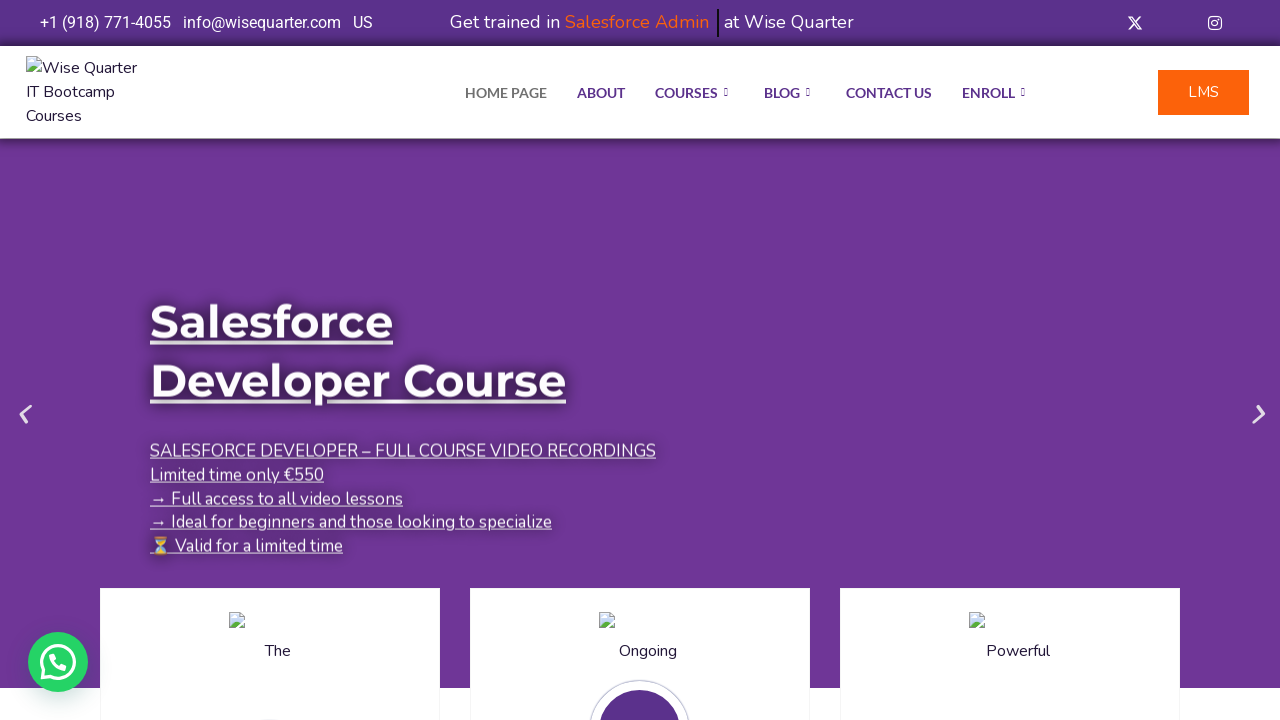